Tests a form that calculates the sum of two numbers and selects the result from a dropdown menu

Starting URL: http://suninjuly.github.io/selects2.html

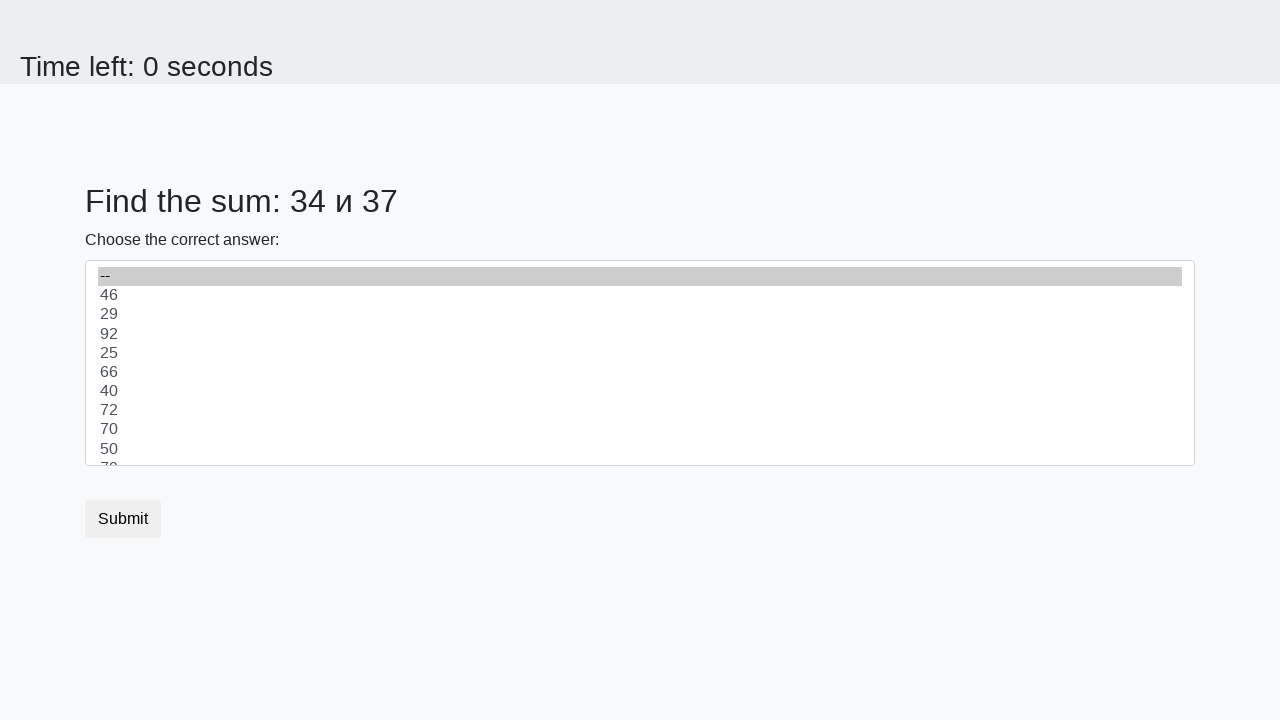

Navigated to form page
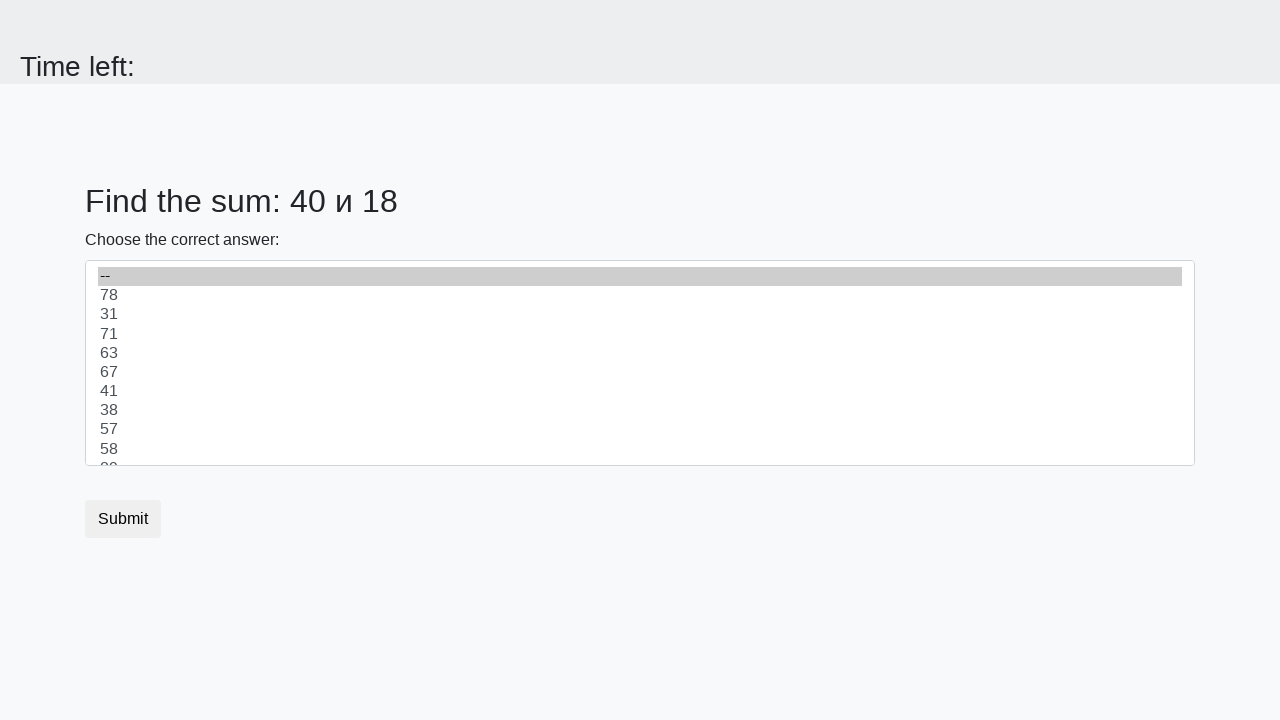

Retrieved first number from page
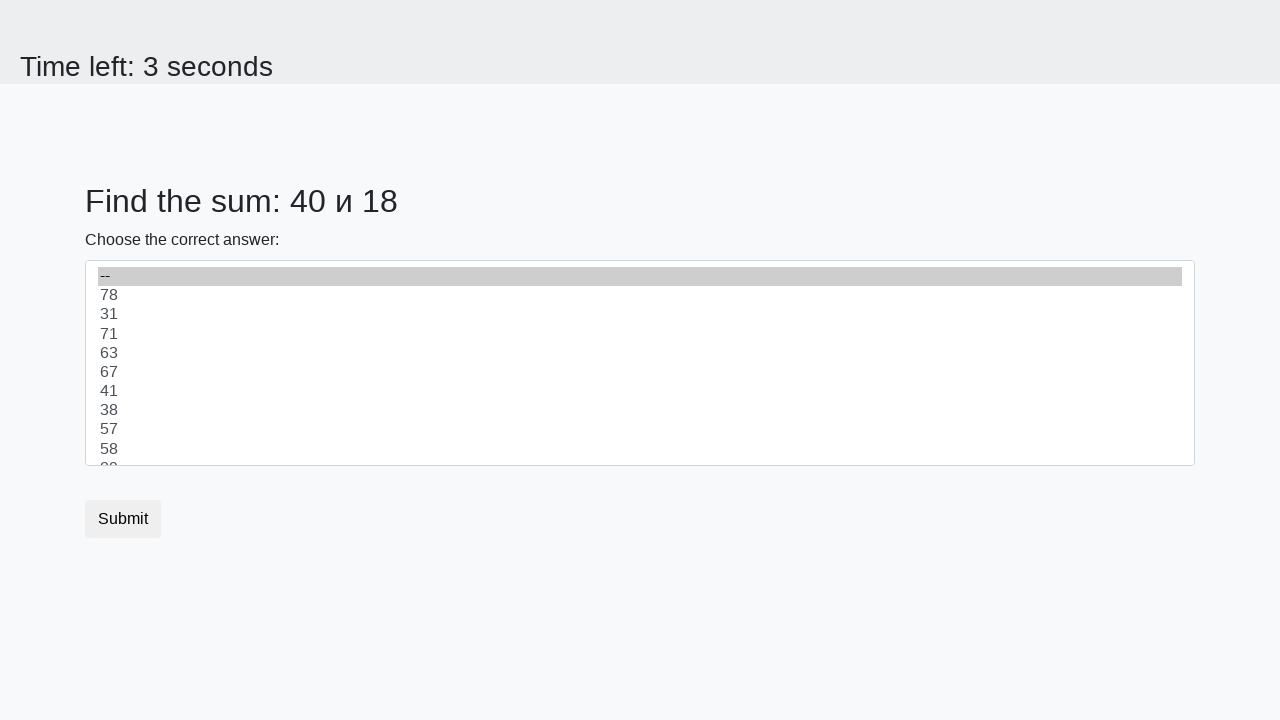

Retrieved second number from page
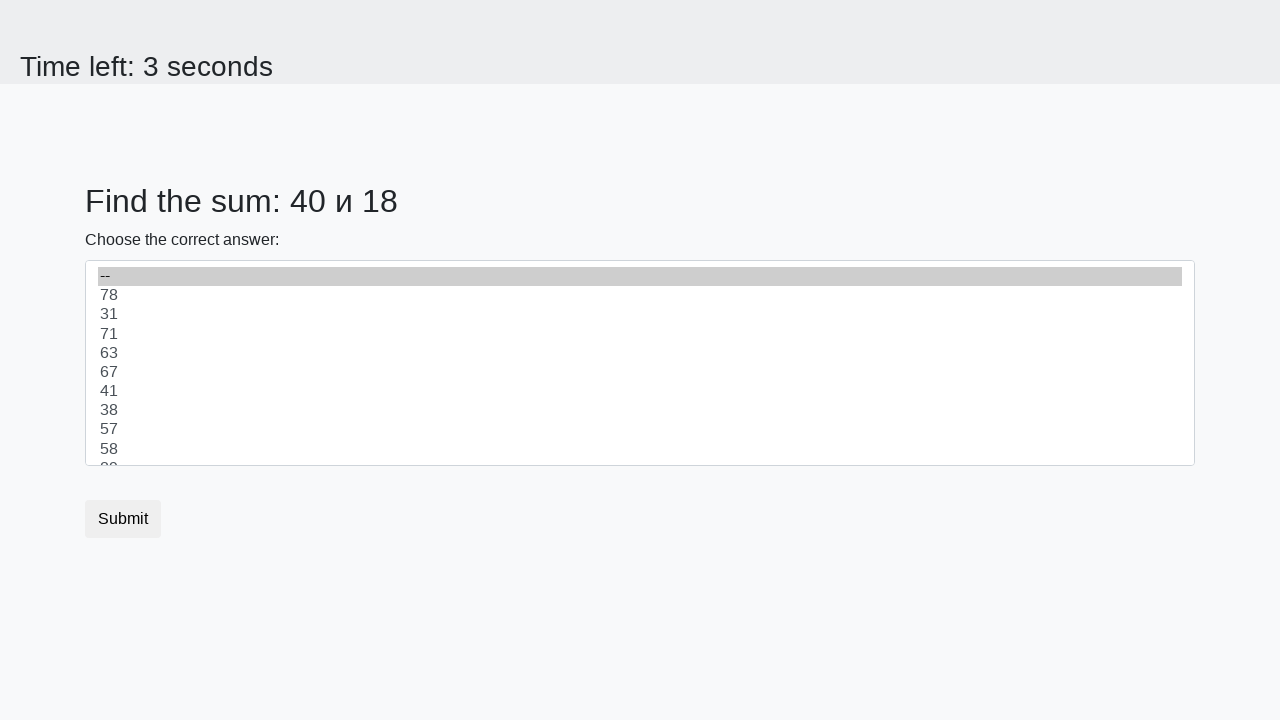

Calculated sum: 40 + 18 = 58
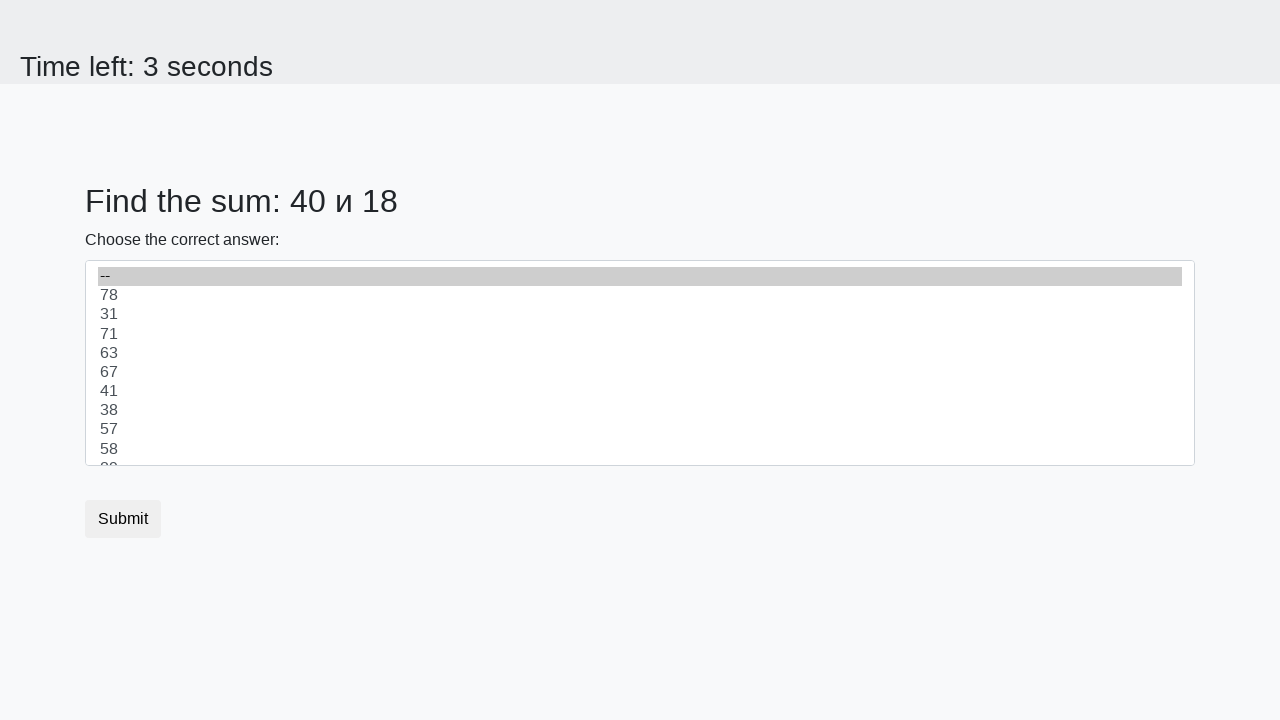

Selected 58 from dropdown menu on .custom-select
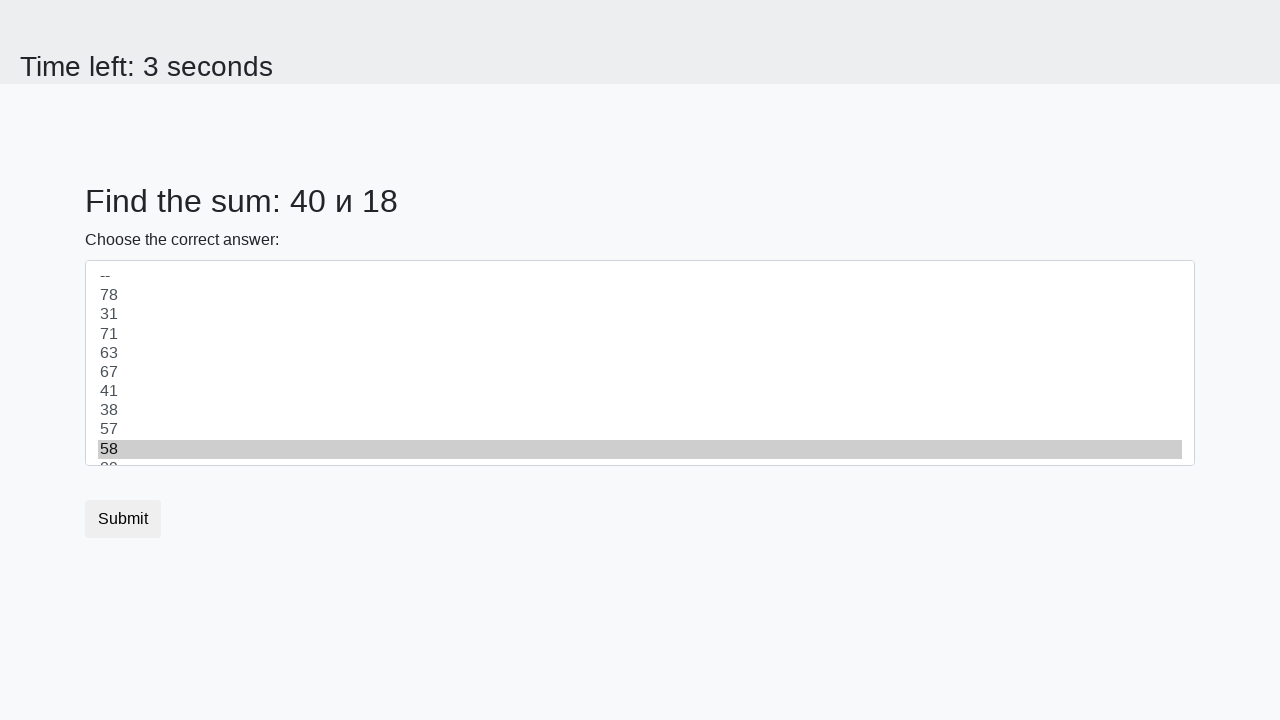

Clicked submit button at (123, 519) on [type='submit']
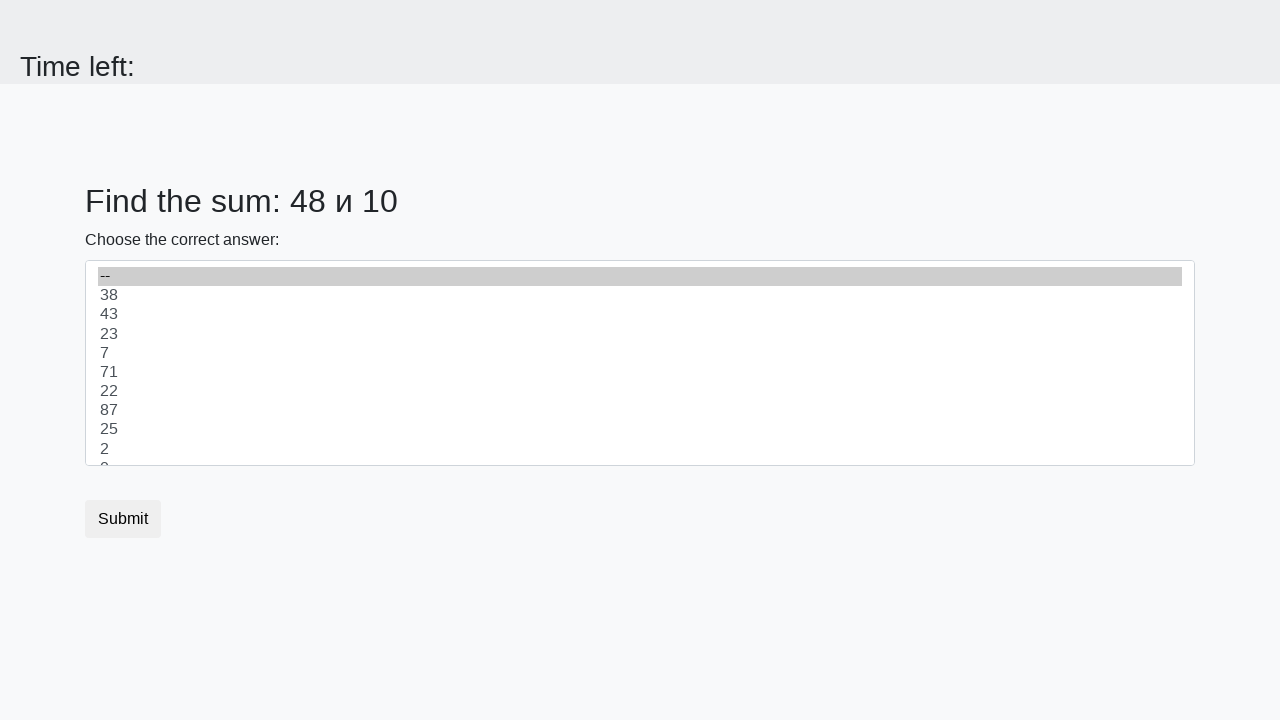

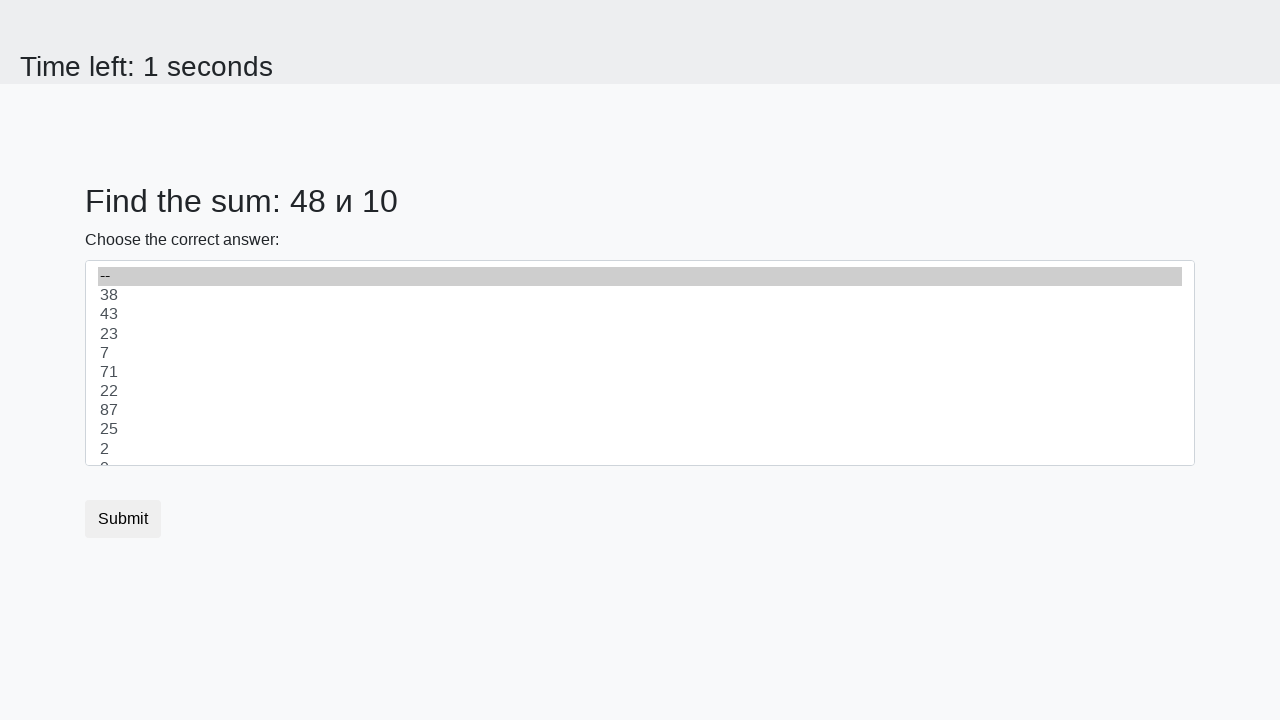